Tests handling a JavaScript confirm dialog by clicking a button, waiting for the confirm popup, and accepting it.

Starting URL: https://the-internet.herokuapp.com/javascript_alerts

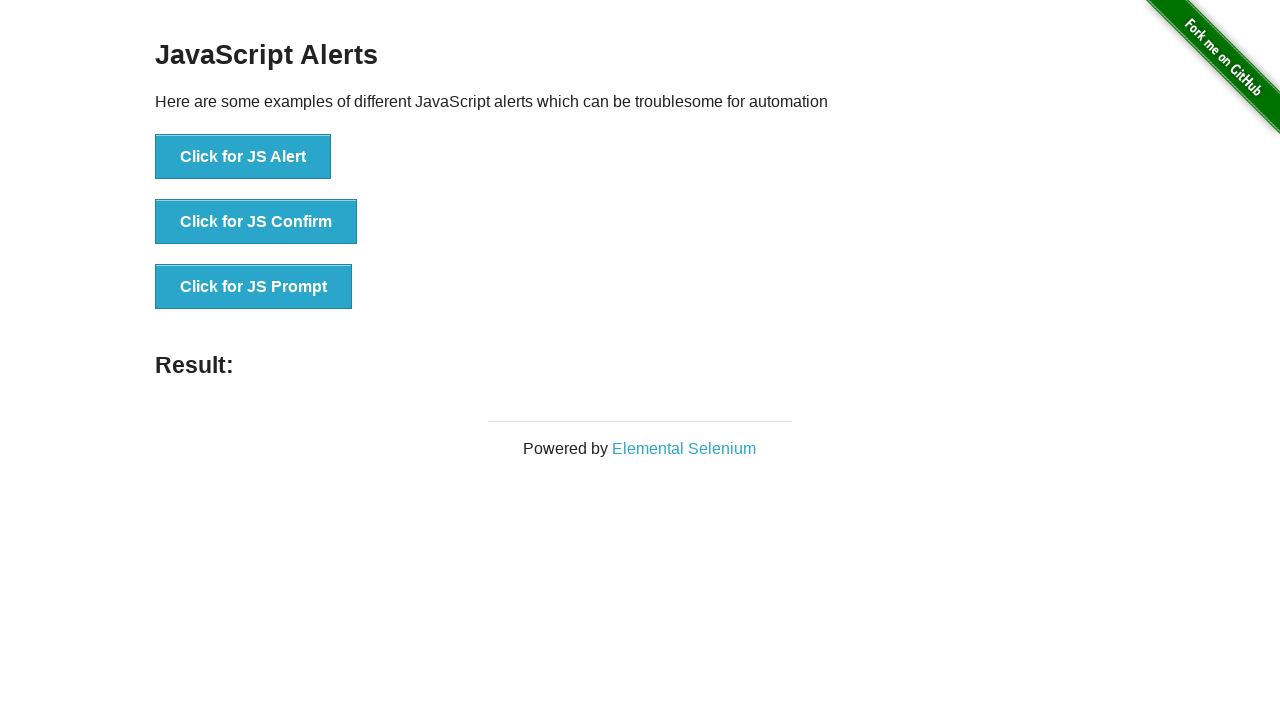

Set up dialog handler to accept confirm dialogs
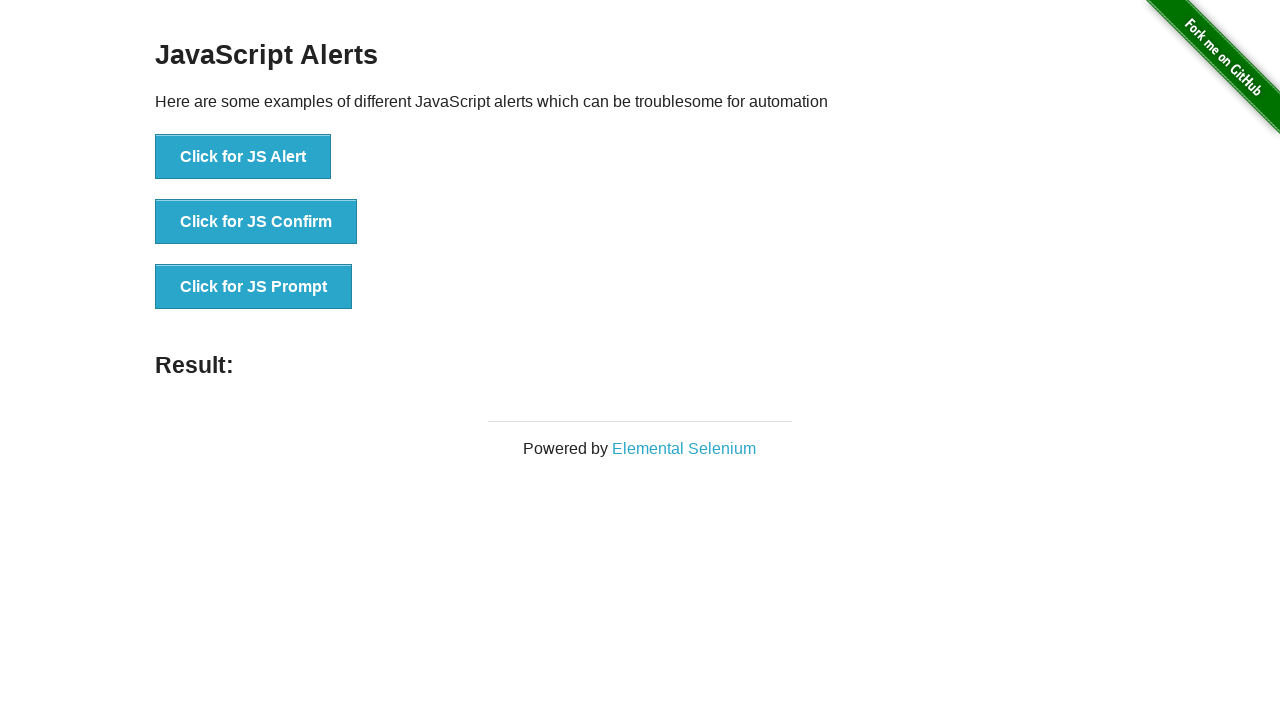

Clicked button to trigger JavaScript confirm dialog at (256, 222) on button[onclick='jsConfirm()']
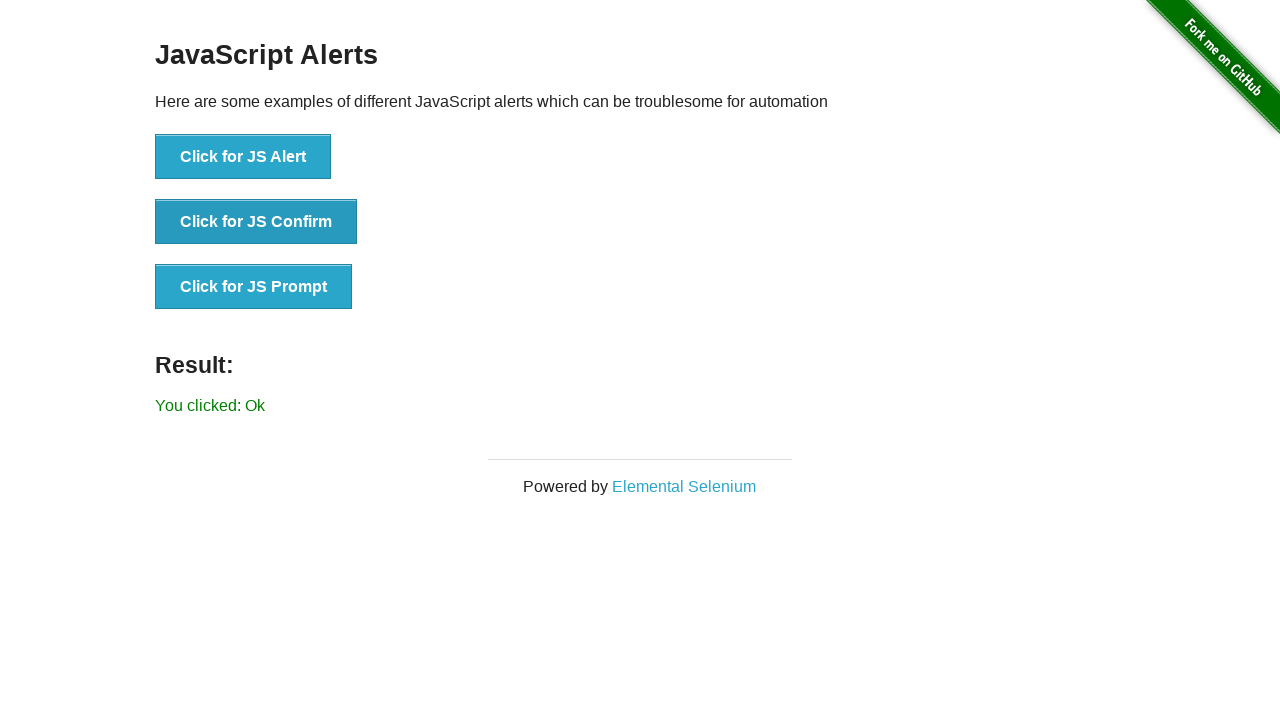

Confirm dialog was accepted and result message appeared
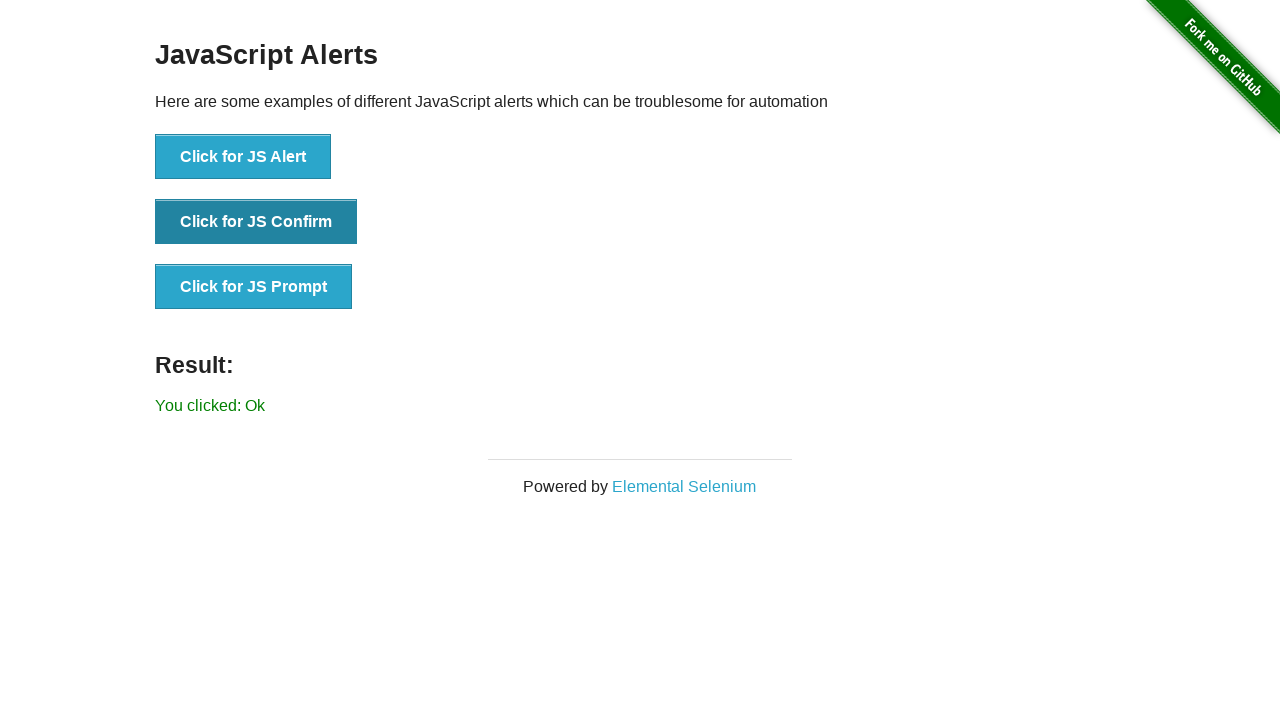

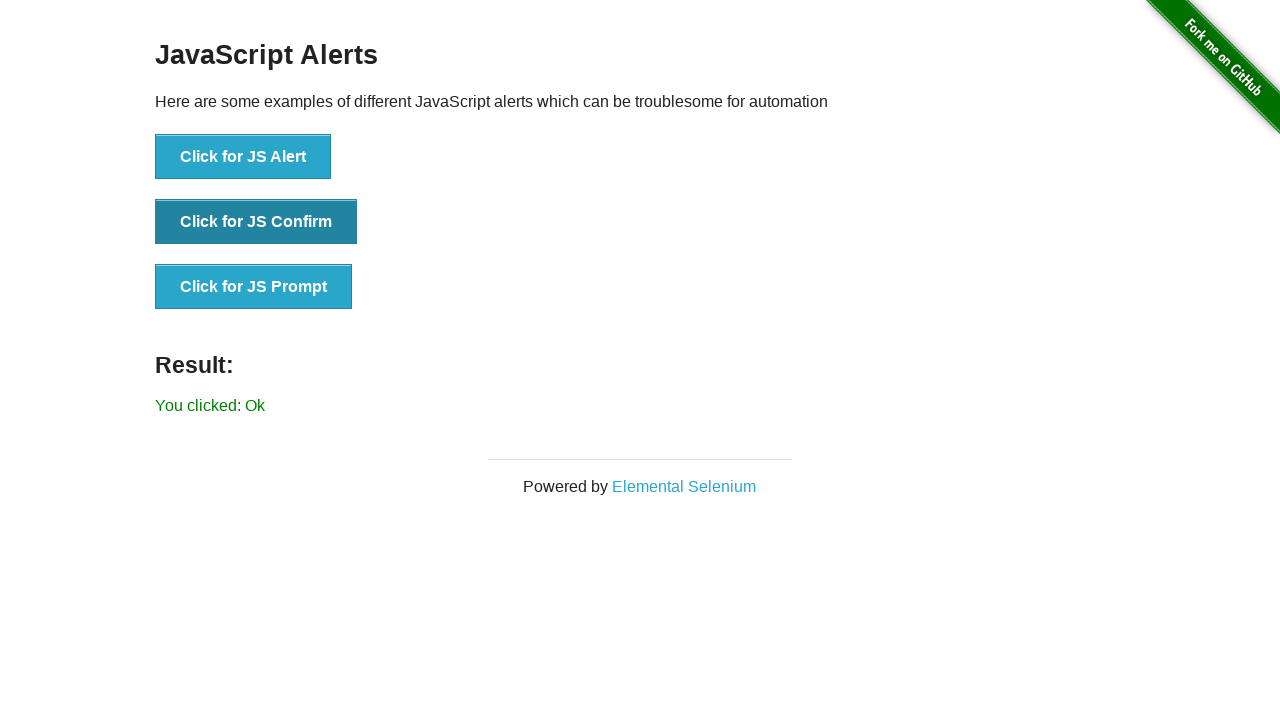